Tests drag and drop functionality by dragging an element from a source location and dropping it onto a target location

Starting URL: http://only-testing-blog.blogspot.in/2014/09/drag-and-drop.html

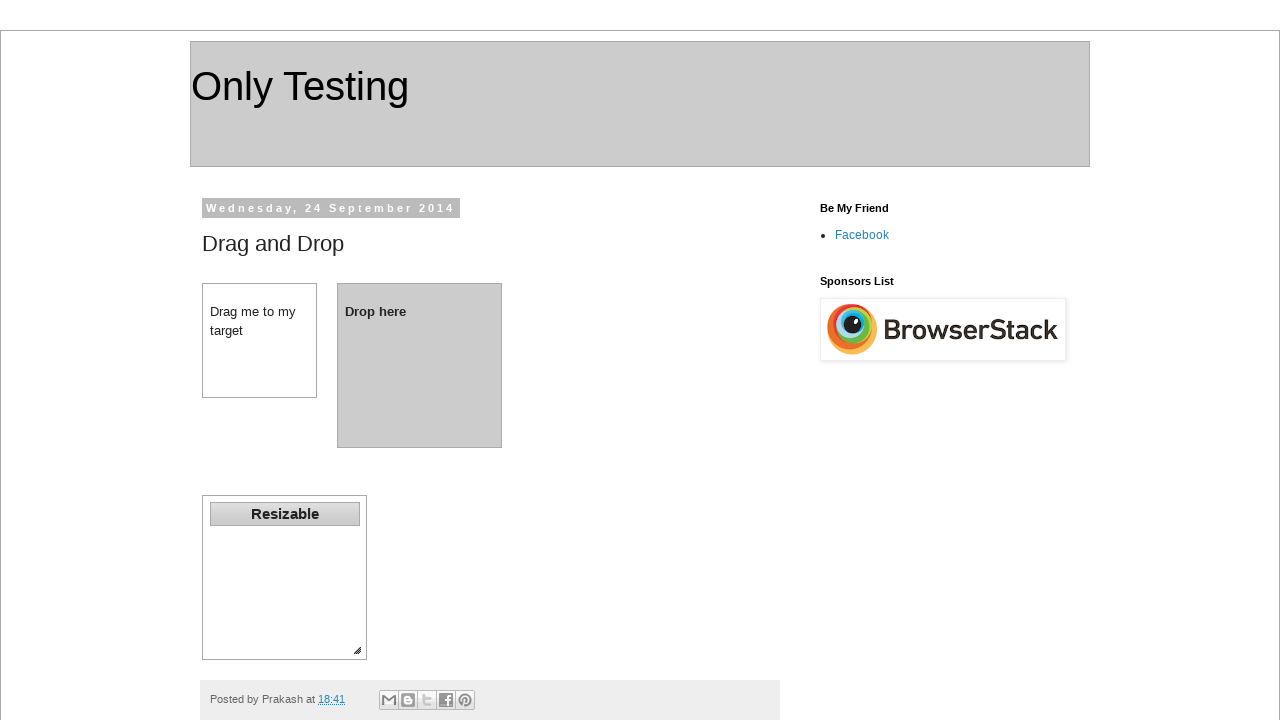

Navigated to drag and drop test page
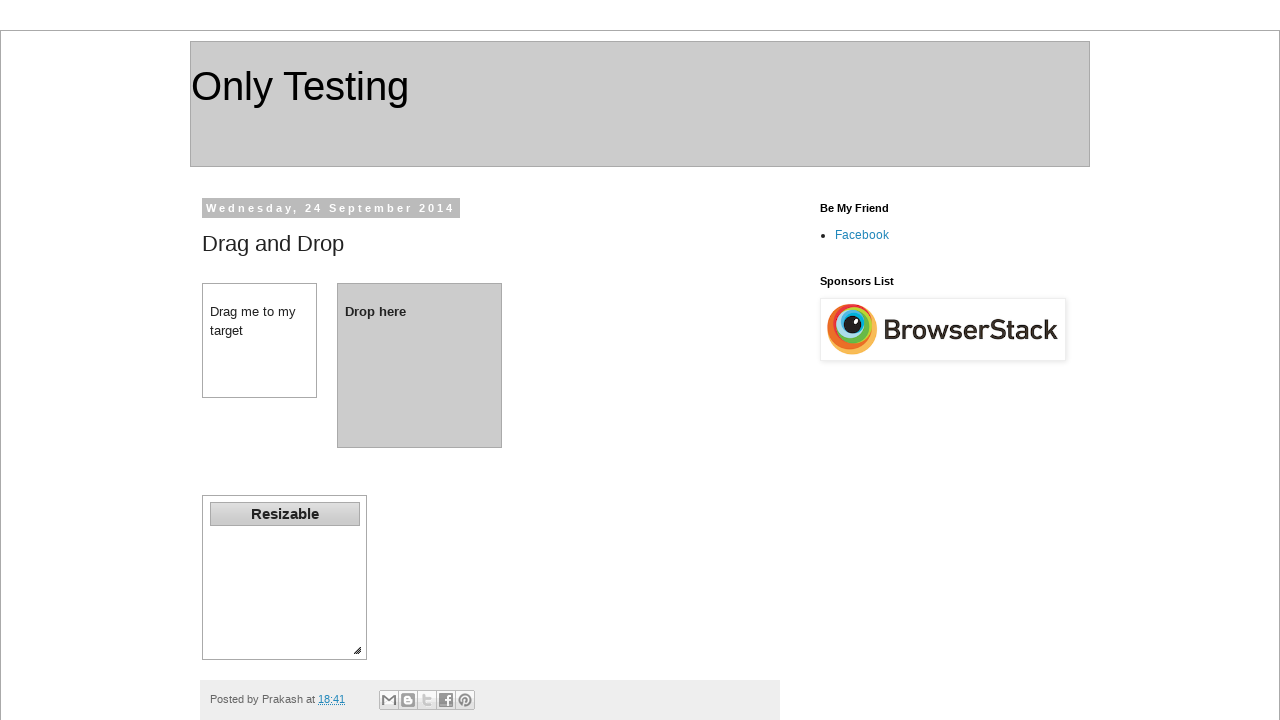

Dragged element from source (#dragdiv) and dropped it onto target (#dropdiv) at (420, 365)
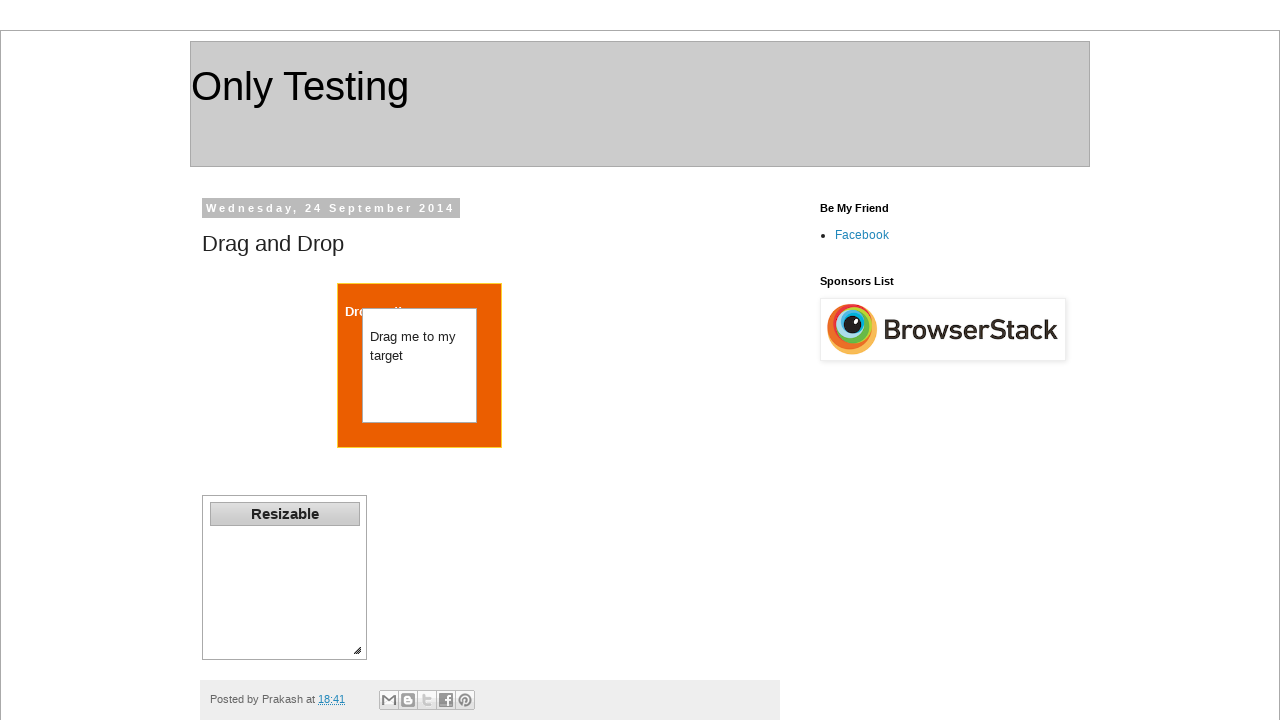

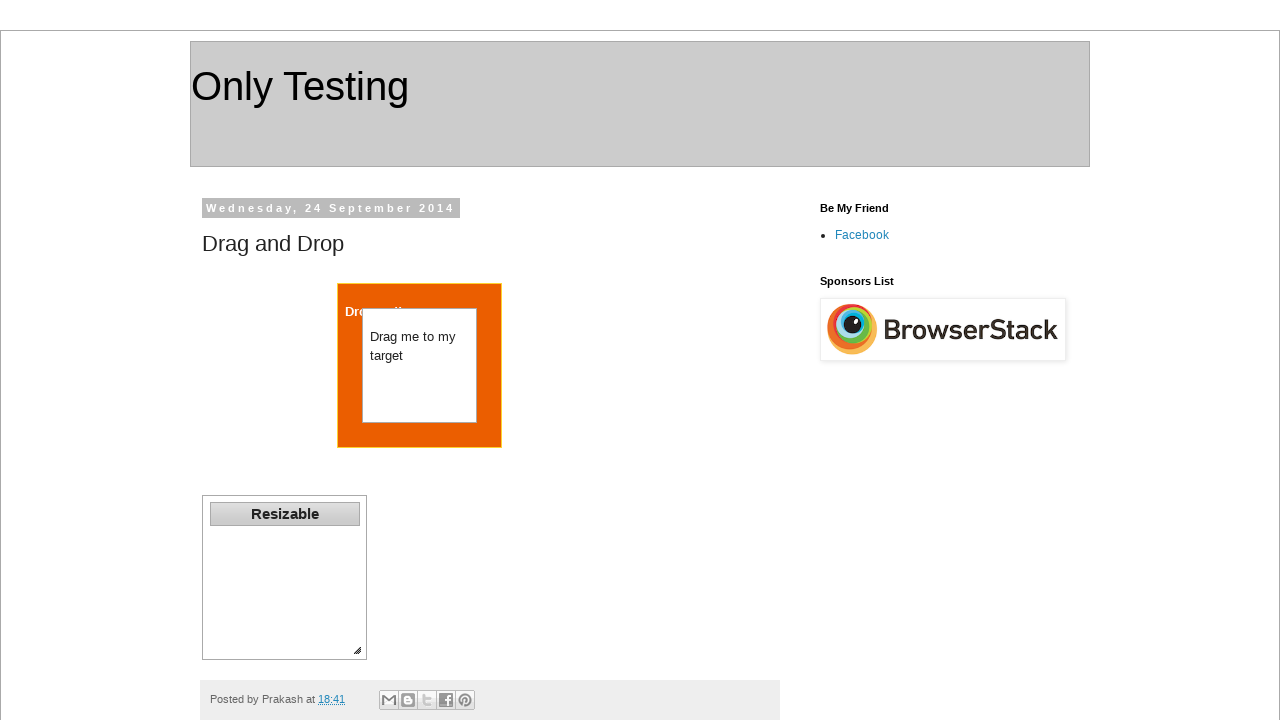